Tests the Web Tables functionality on DemoQA by navigating to the Elements section, opening Web Tables, and adding a new record with personal information (first name, last name, email, age, salary, department).

Starting URL: https://demoqa.com/

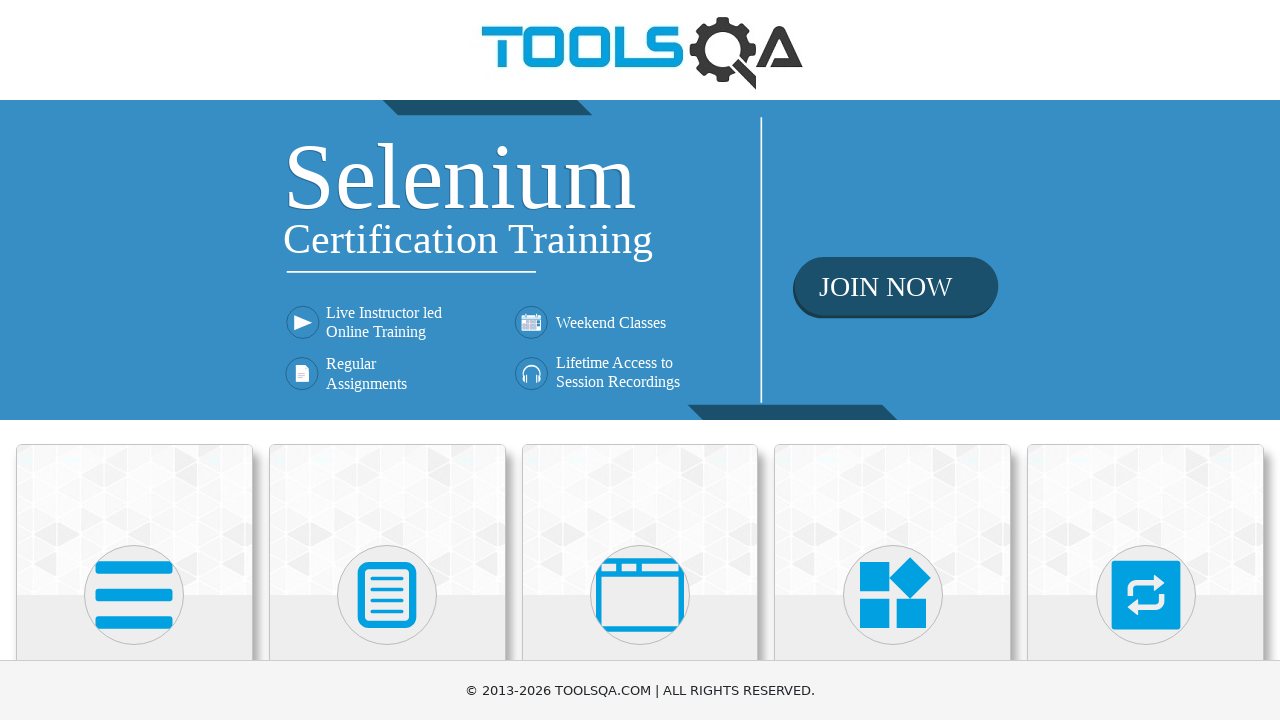

Clicked on Elements card (SVG element) at (134, 595) on xpath=//*[name()='path' and contains(@d,'M16 132h41')]
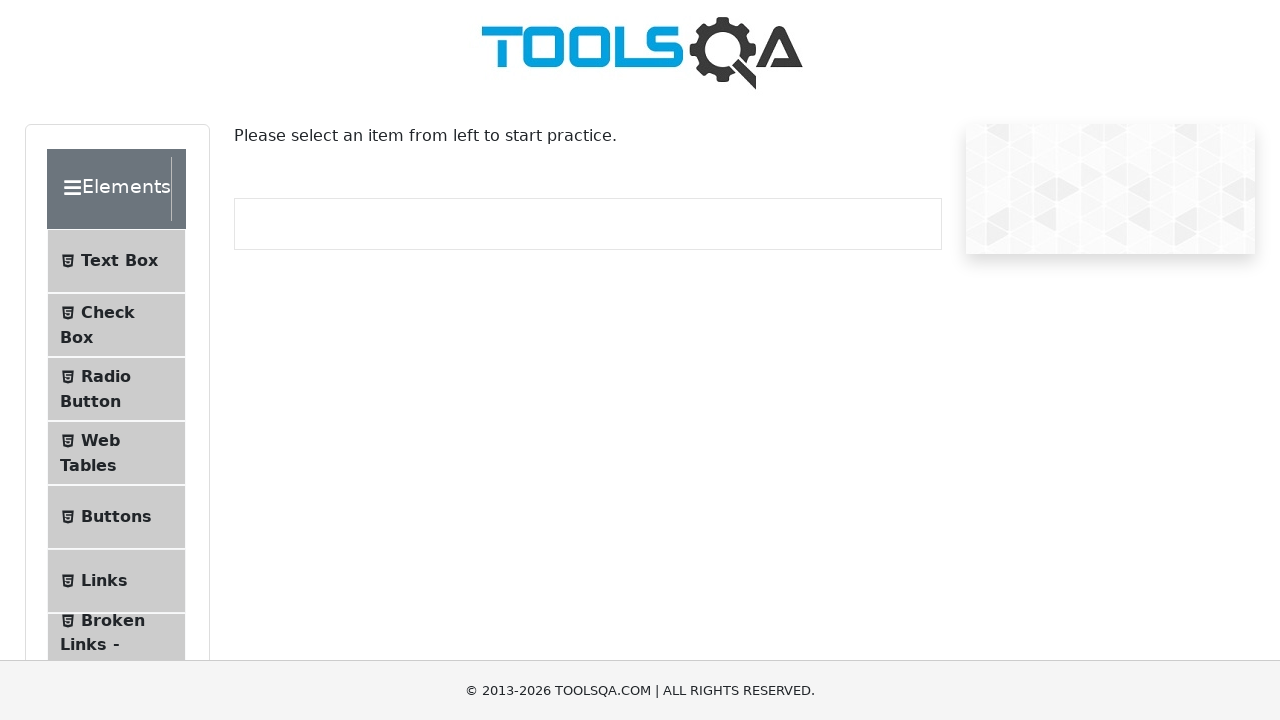

Web Tables menu item is visible and ready
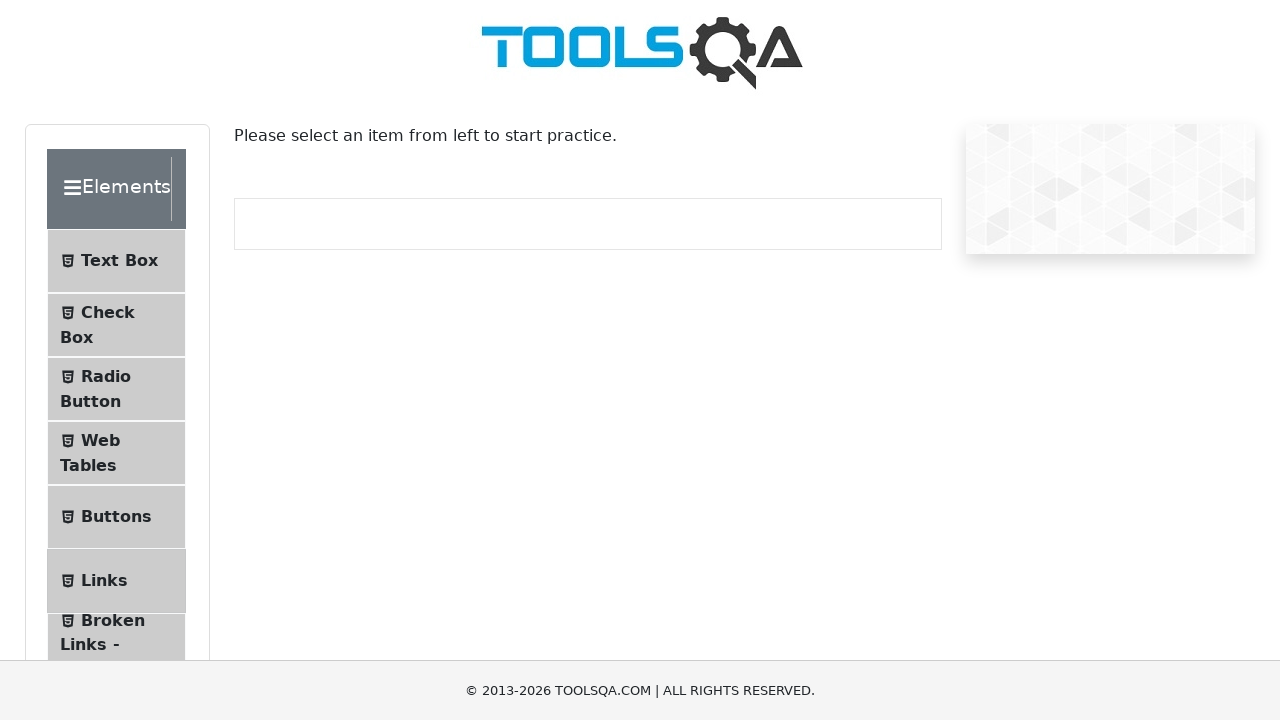

Clicked on Web Tables menu item at (100, 440) on xpath=//span[normalize-space()='Web Tables']
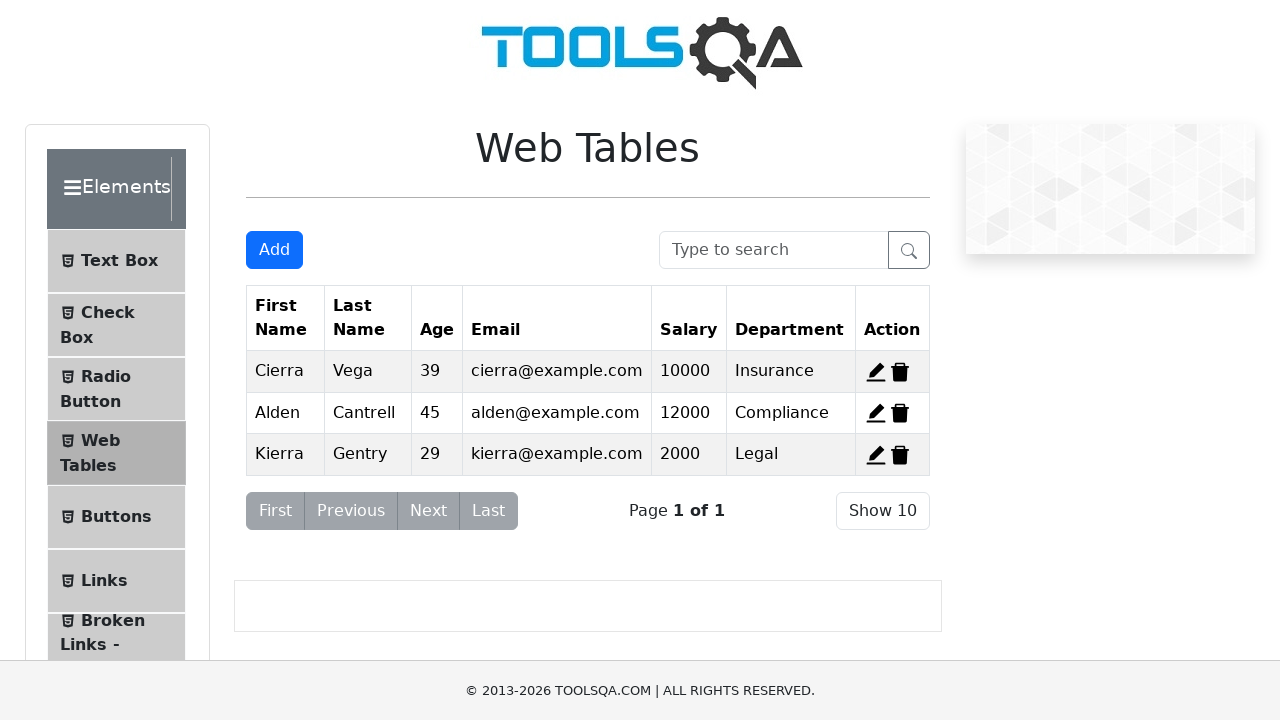

Add New Record button is visible and ready
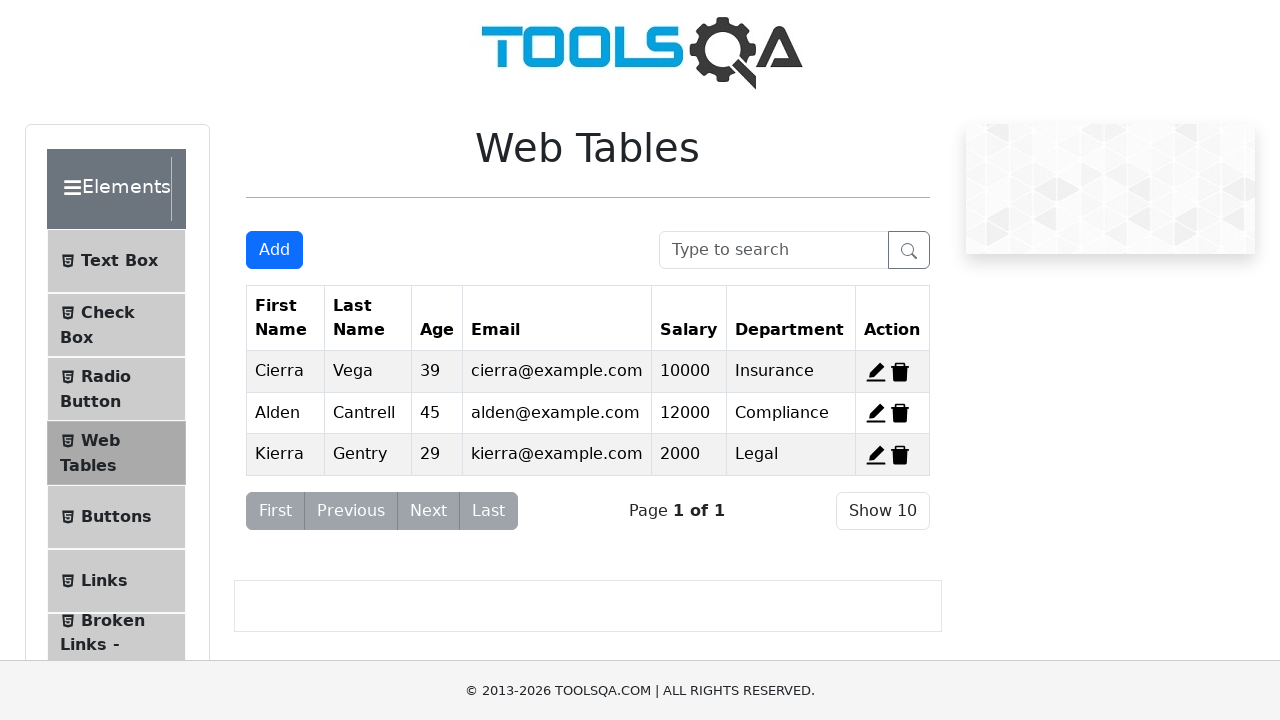

Clicked on Add New Record button at (274, 250) on #addNewRecordButton
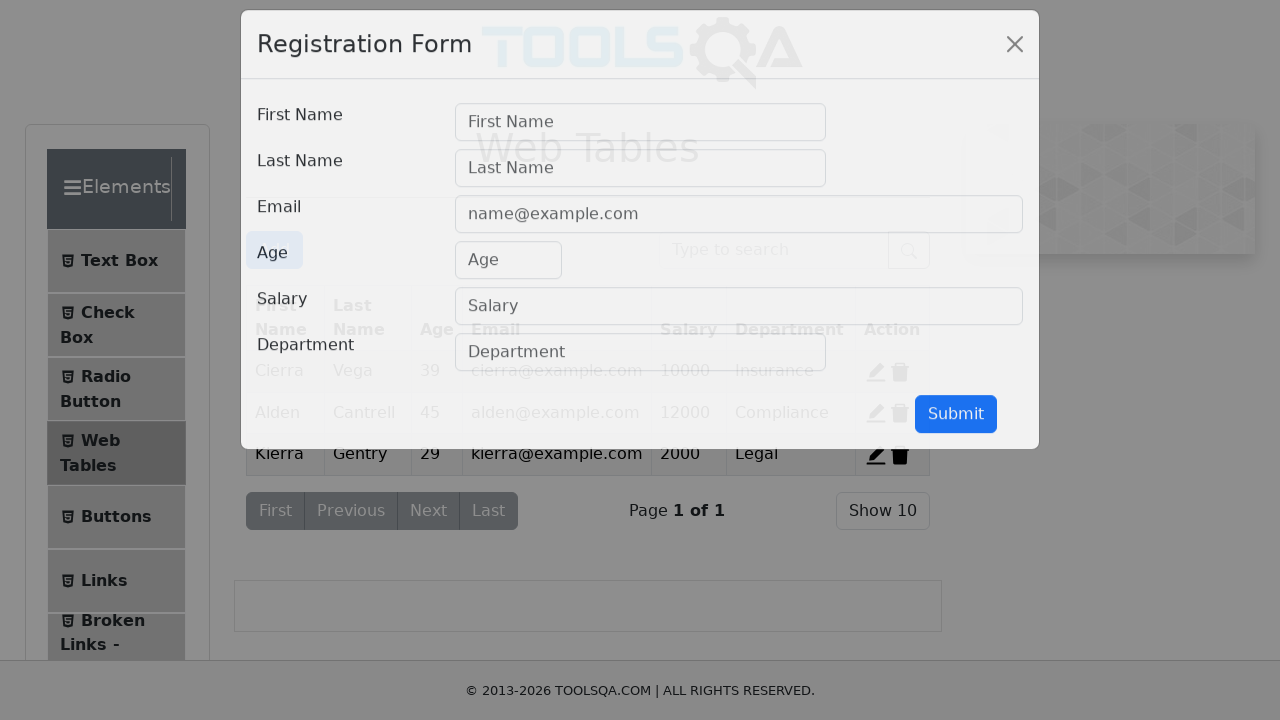

Registration form modal has appeared with firstName field visible
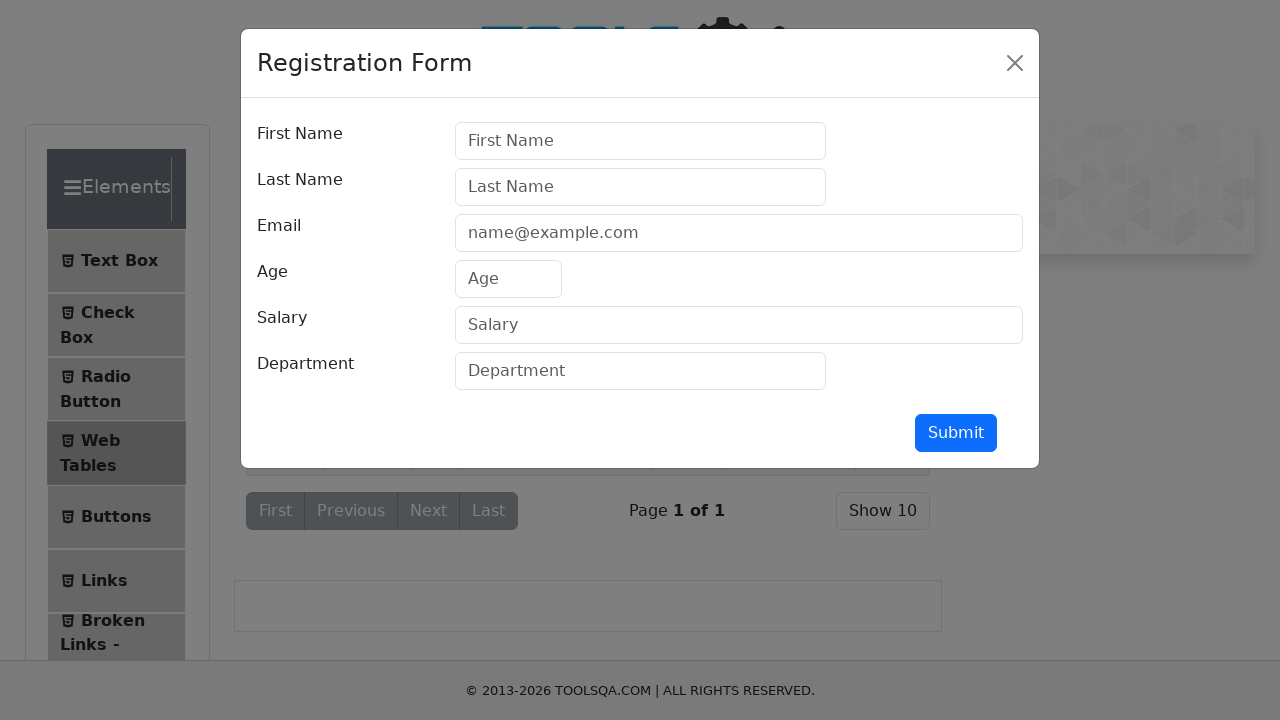

Filled firstName field with 'Marcus' on #firstName
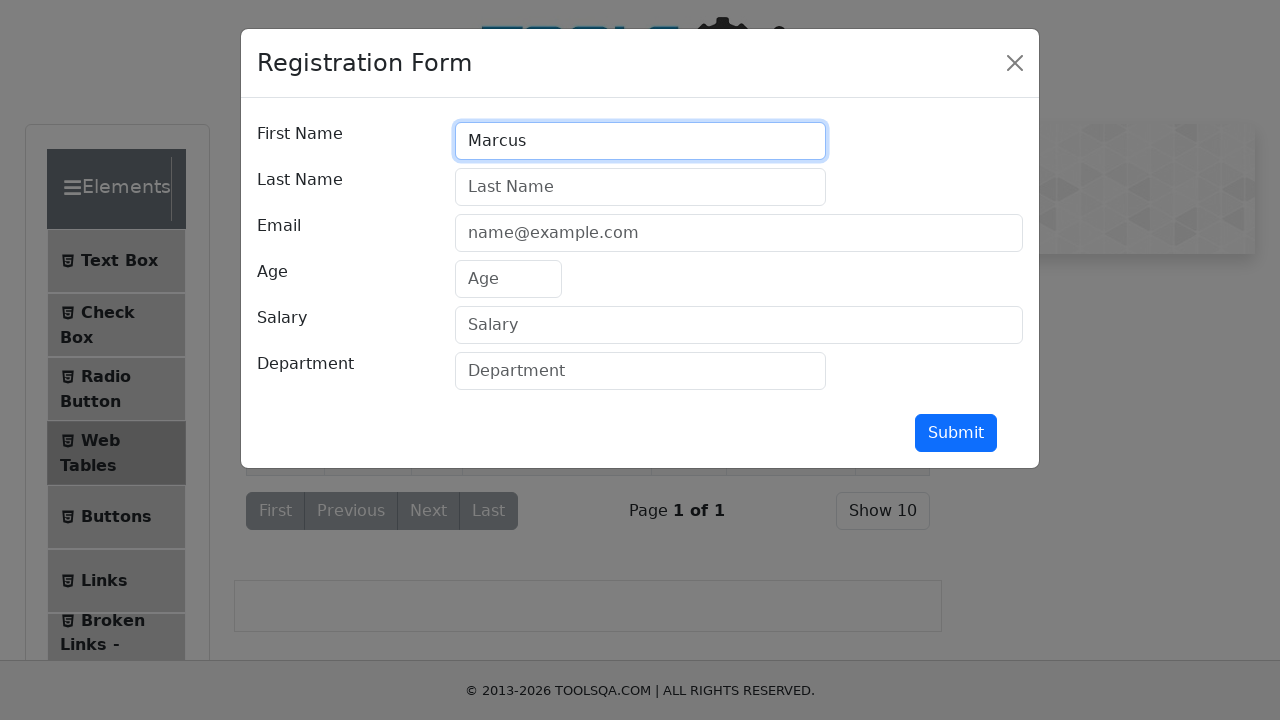

Filled lastName field with 'Thompson' on #lastName
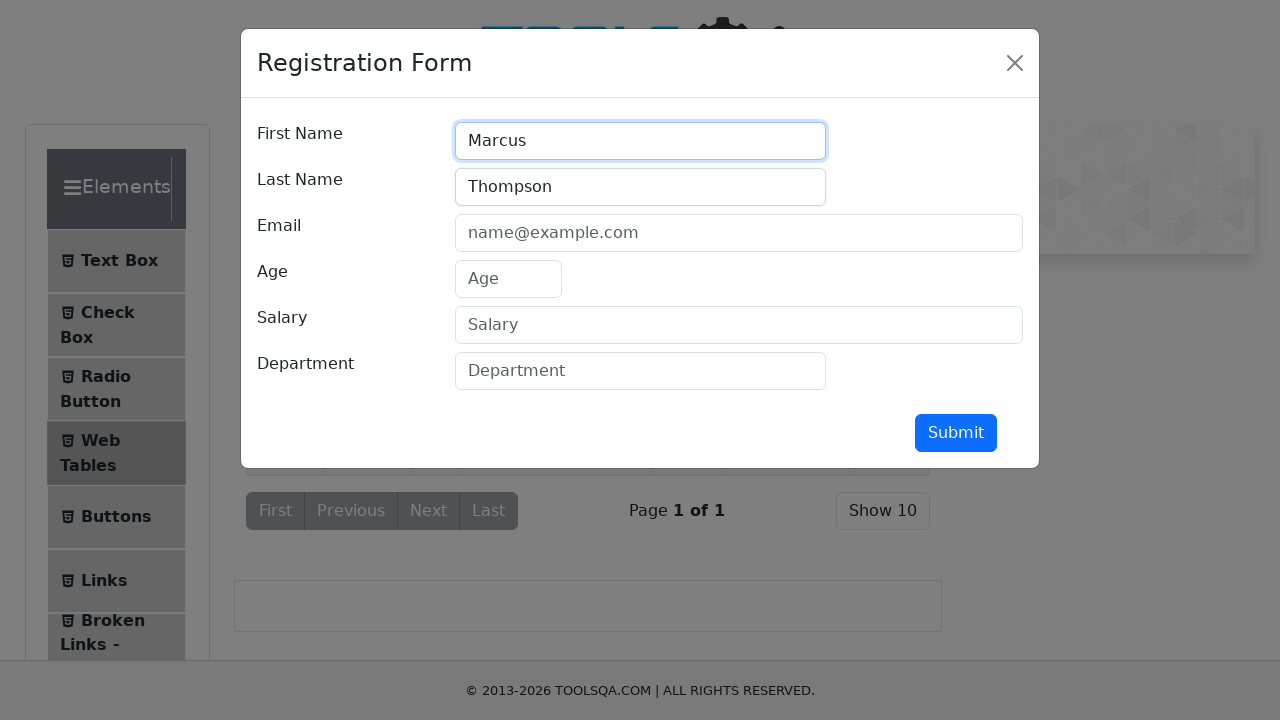

Filled userEmail field with 'marcus.thompson@testmail.com' on #userEmail
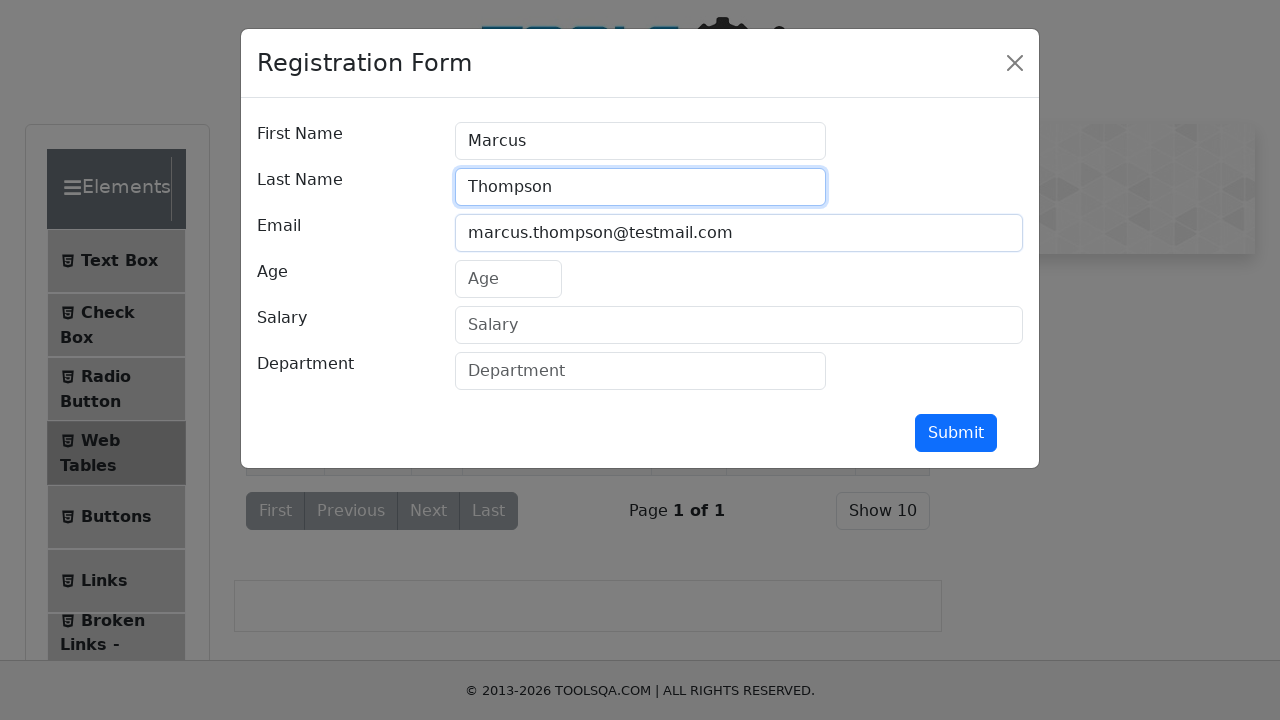

Filled age field with '32' on #age
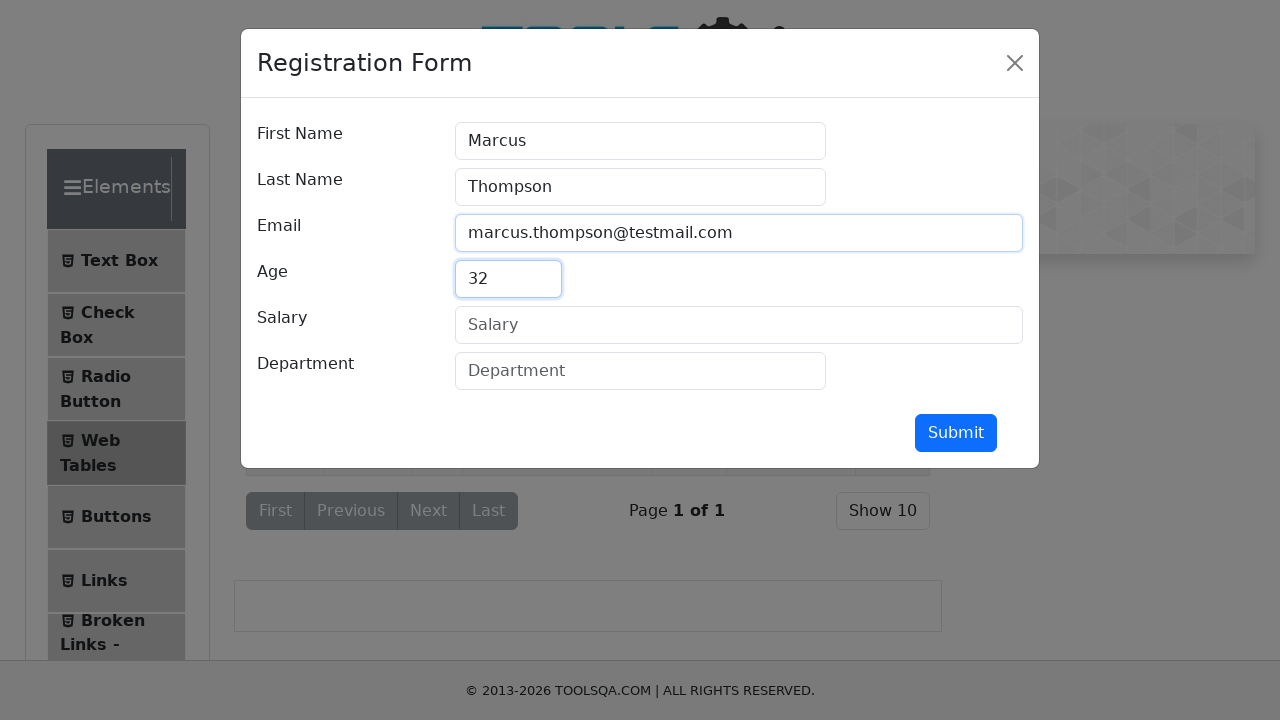

Filled salary field with '75000' on #salary
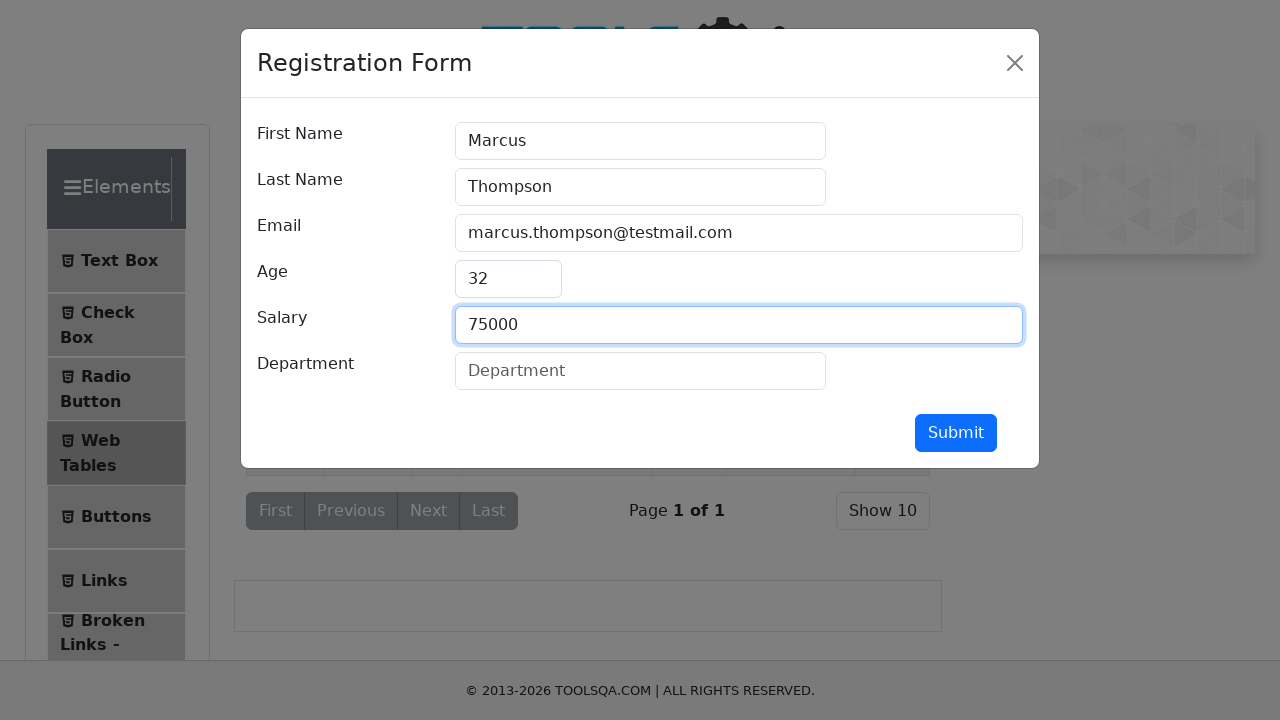

Filled department field with 'Engineering' on #department
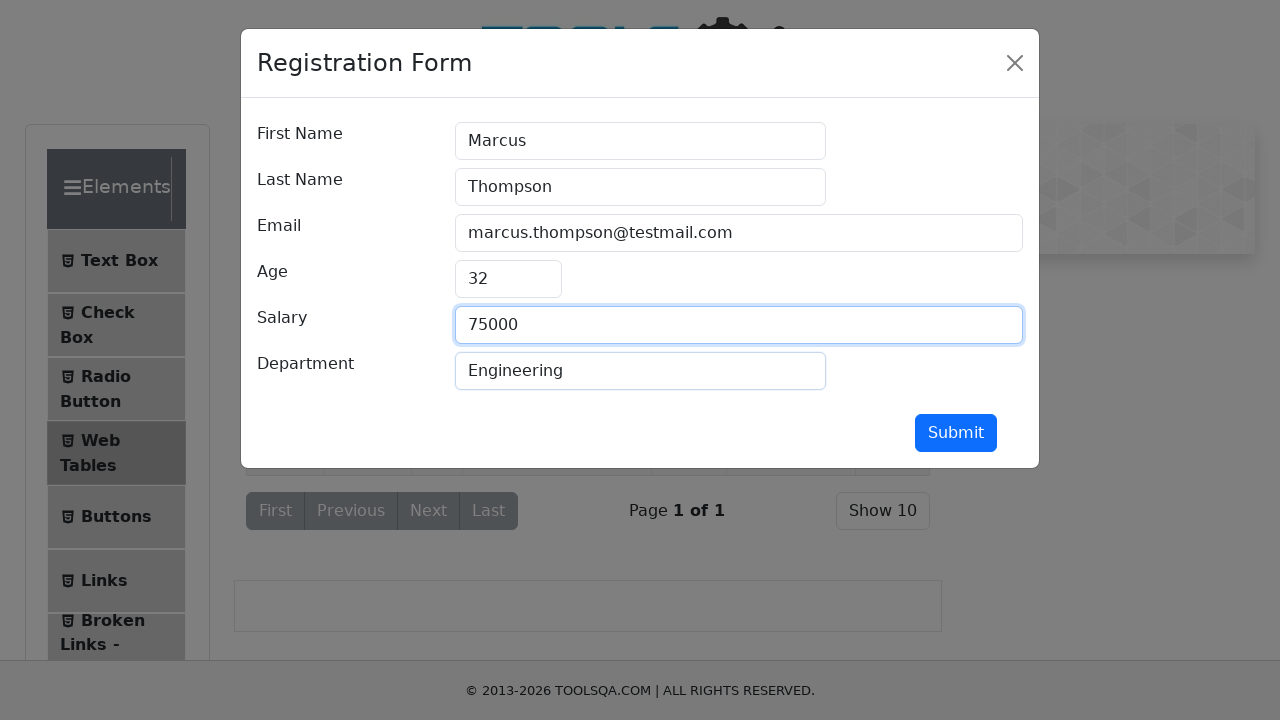

Pressed Enter to submit the registration form
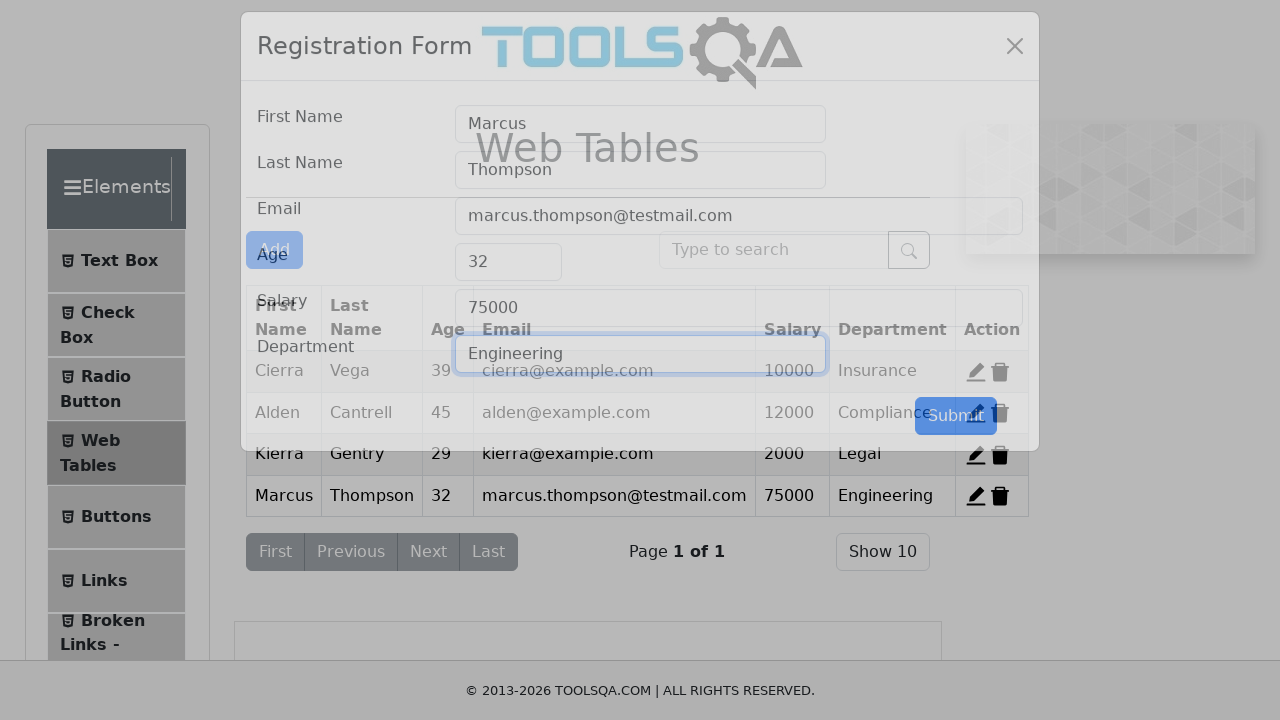

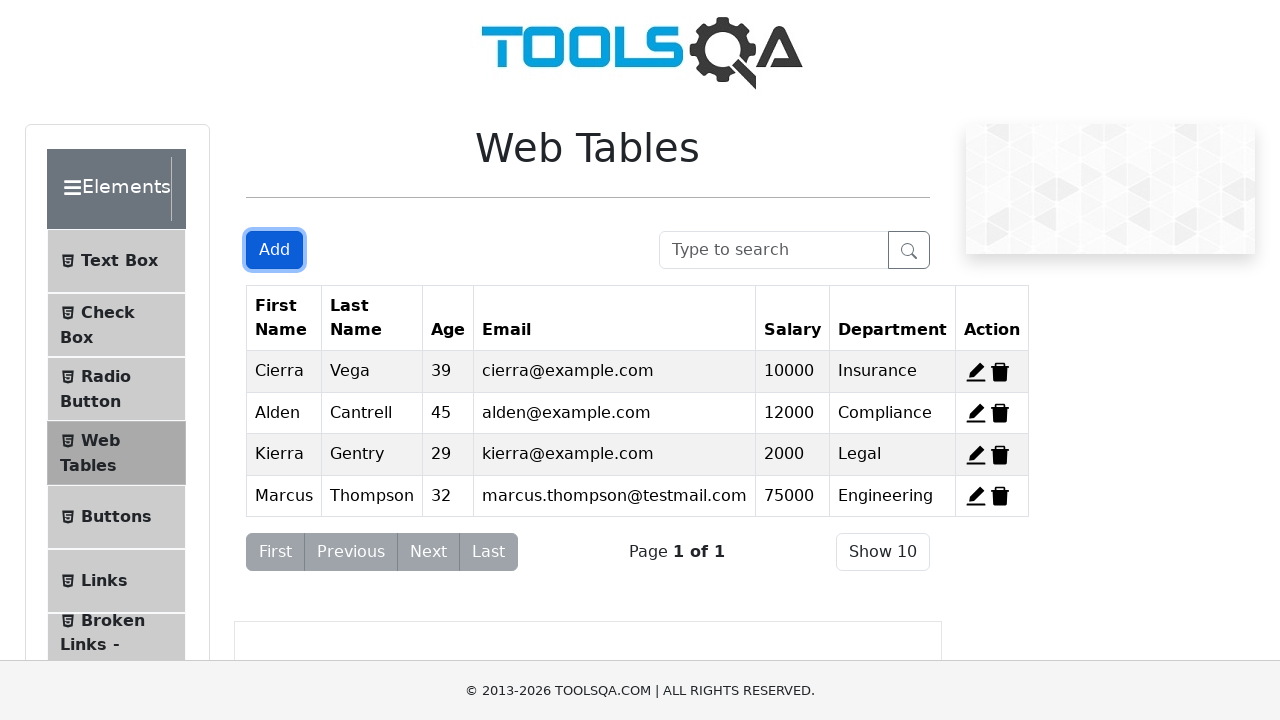